Tests the text box form on DemoQA by filling in user name, email, current address, and permanent address fields, then submitting the form.

Starting URL: https://demoqa.com/text-box

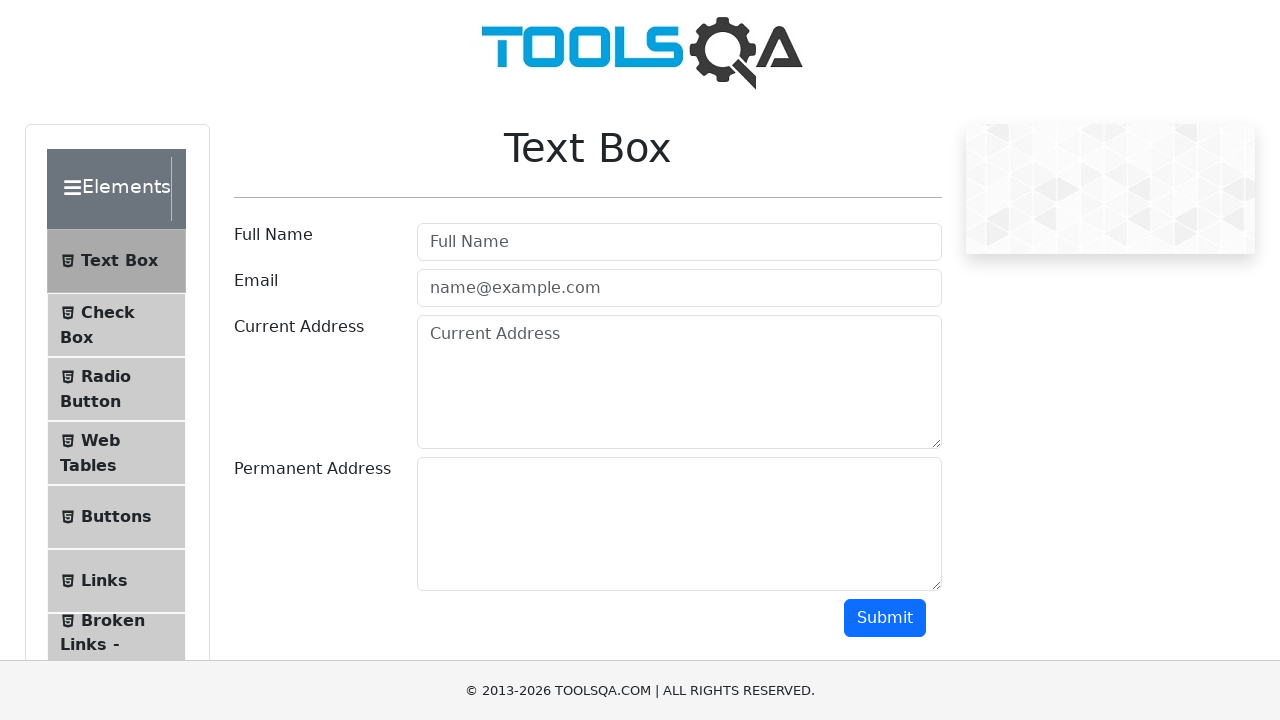

Filled user name field with 'Max' on #userName
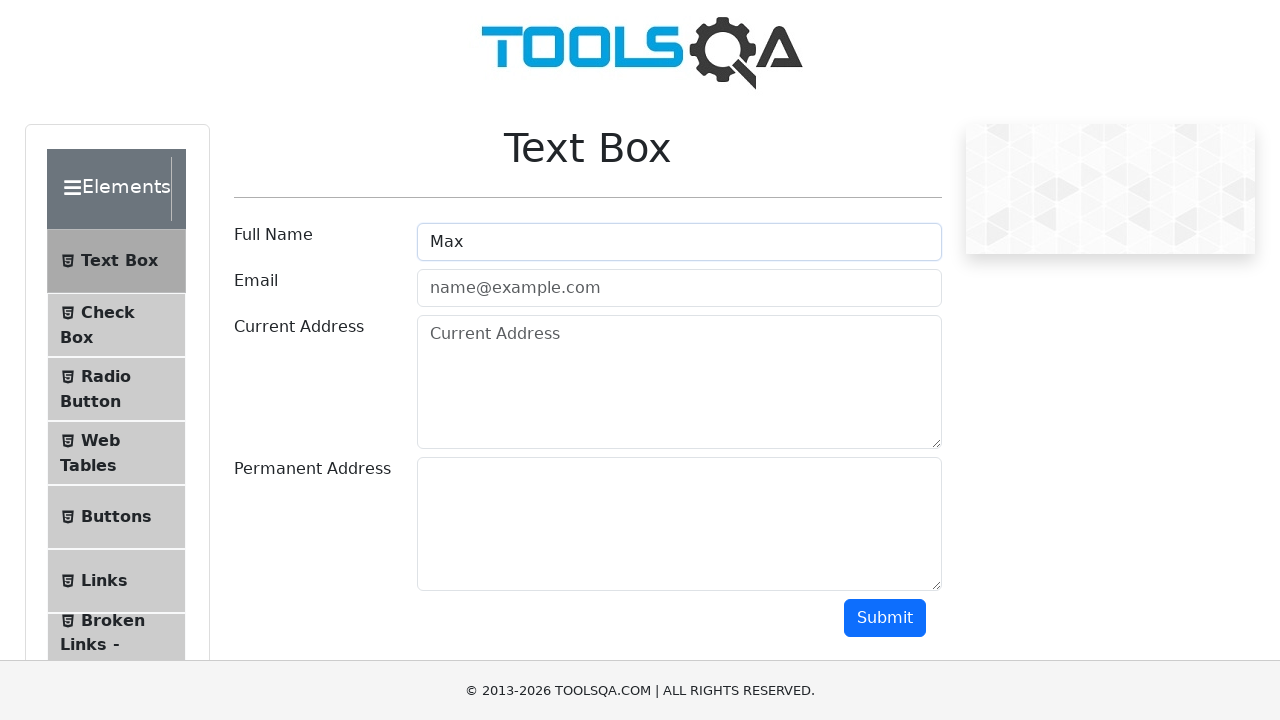

Filled email field with 'BlindFoxKingdom@yandex.com' on #userEmail
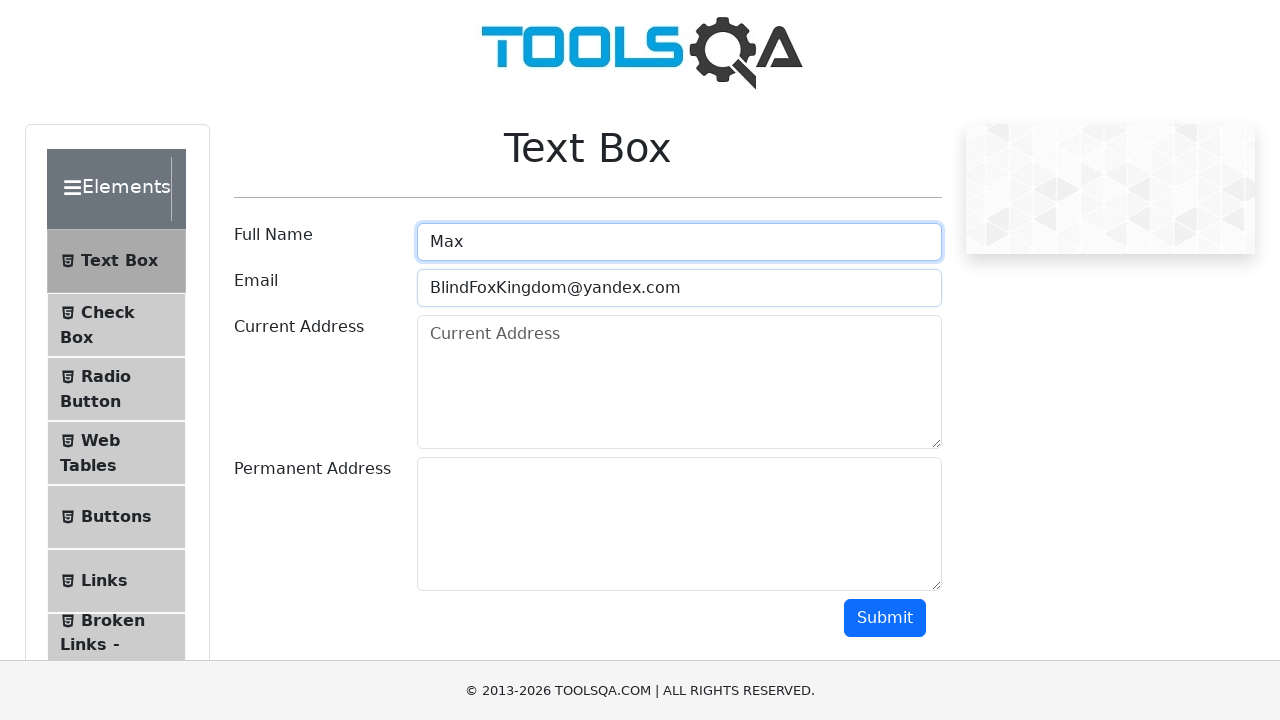

Filled current address field with 'Krukova Street 16 appartment 82' on #currentAddress
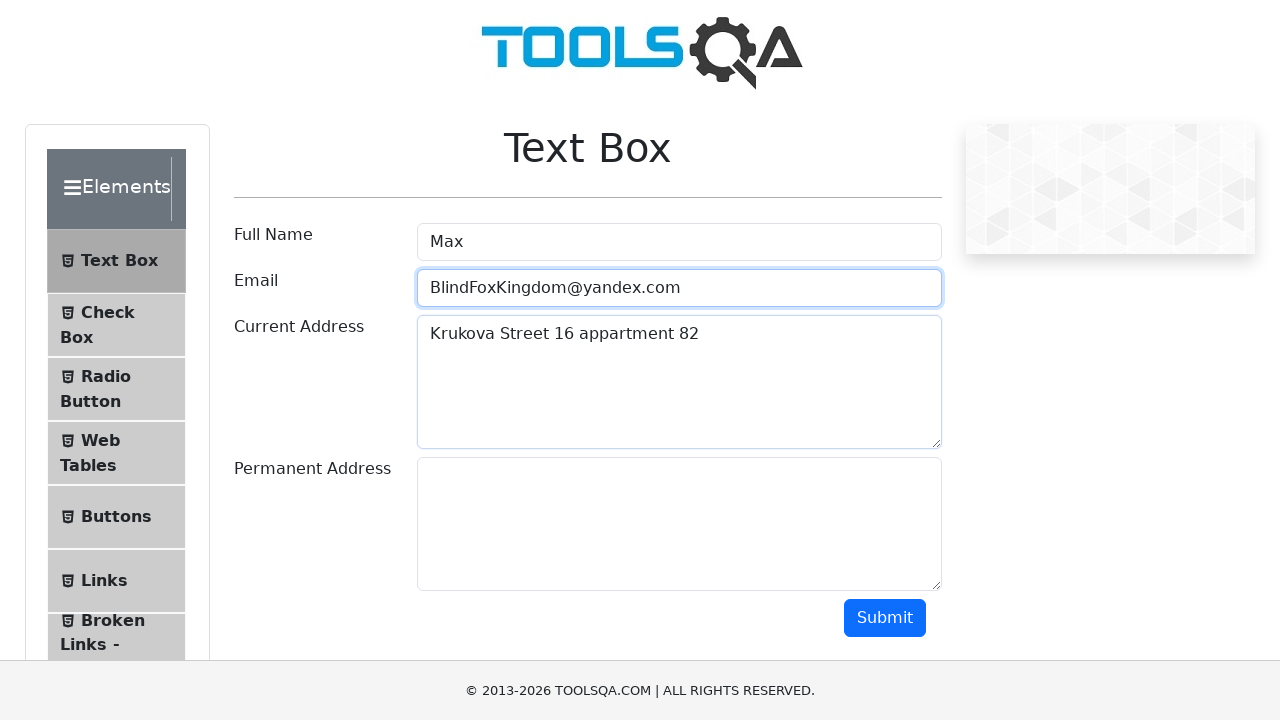

Filled permanent address field with 'New York' on #permanentAddress
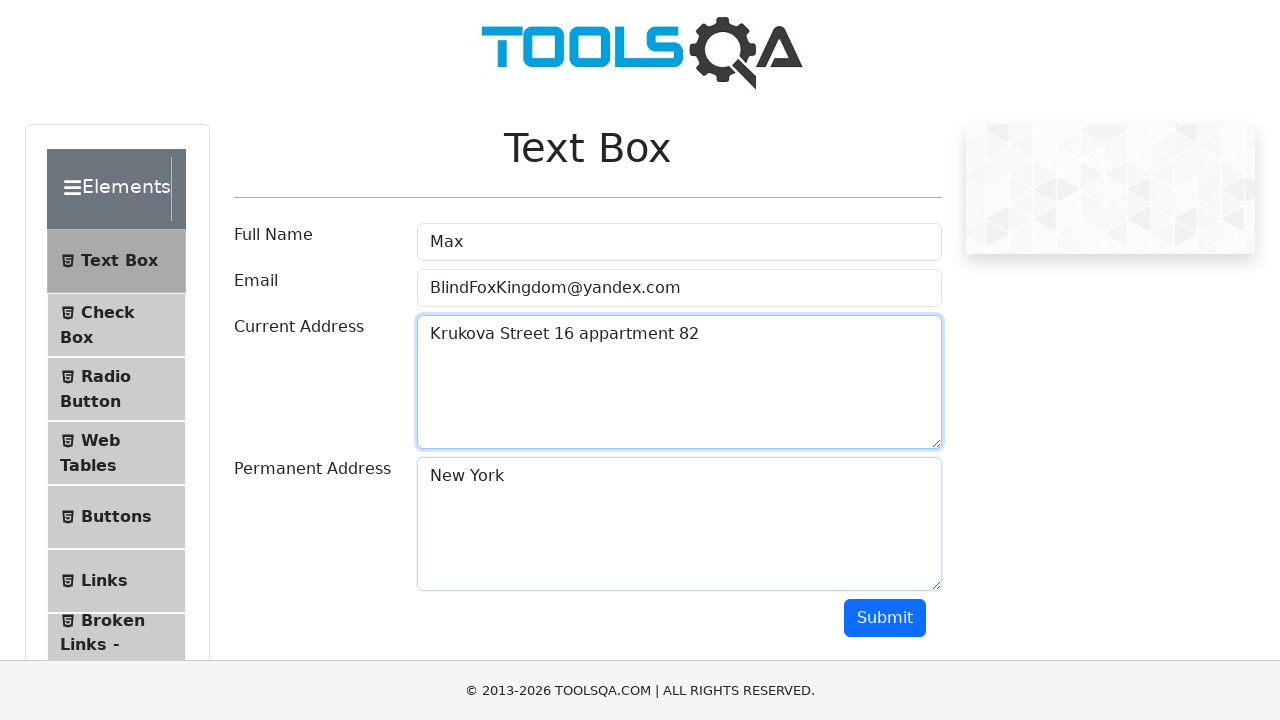

Clicked submit button to submit the text box form at (885, 618) on #submit
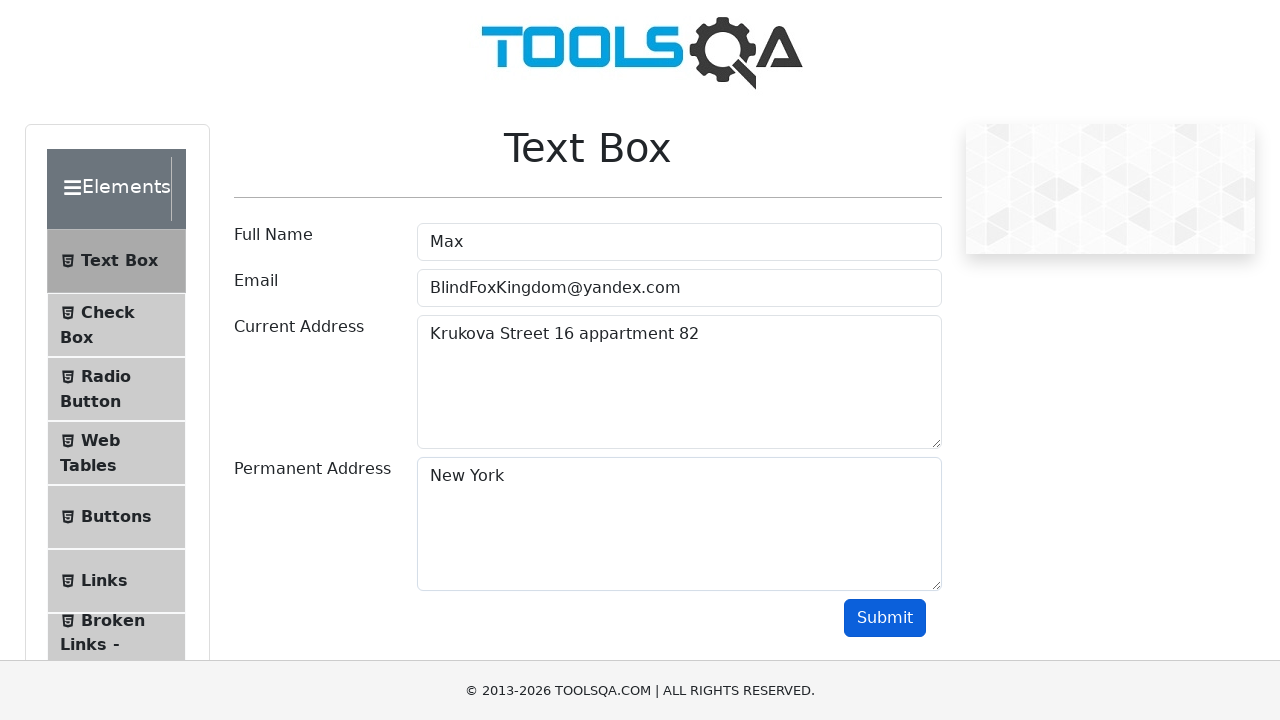

Form submission confirmed - output section appeared
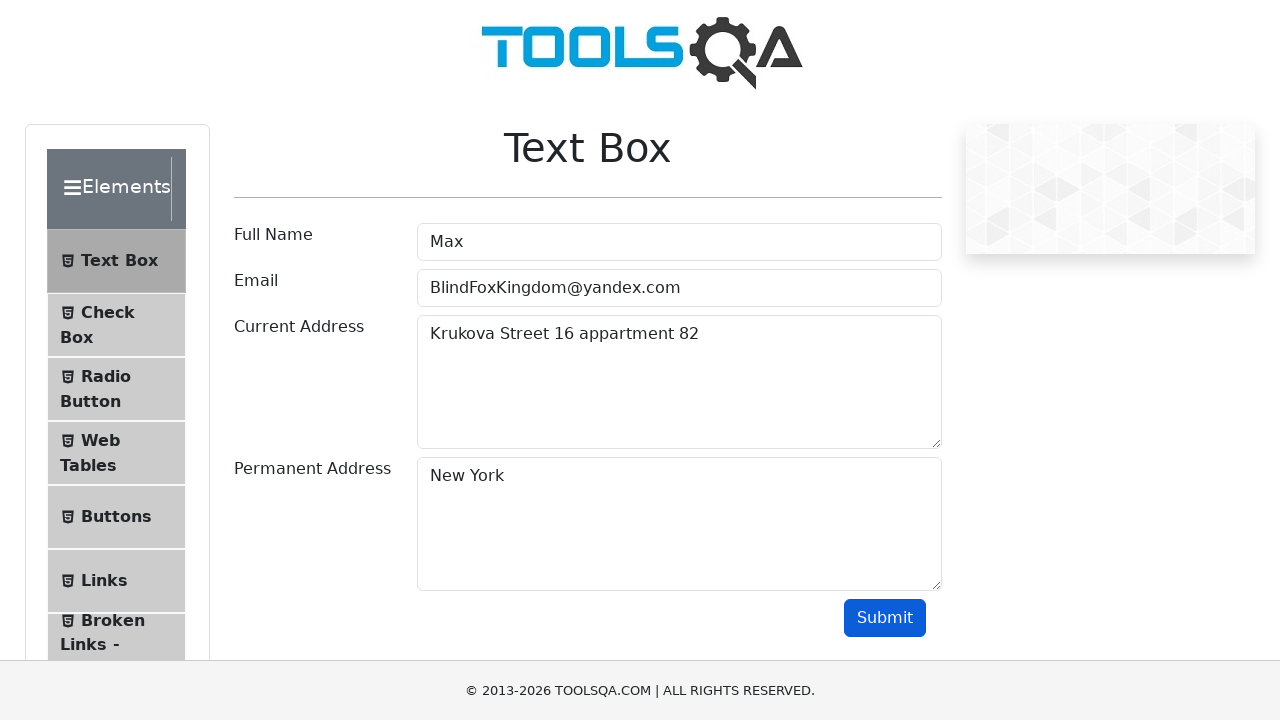

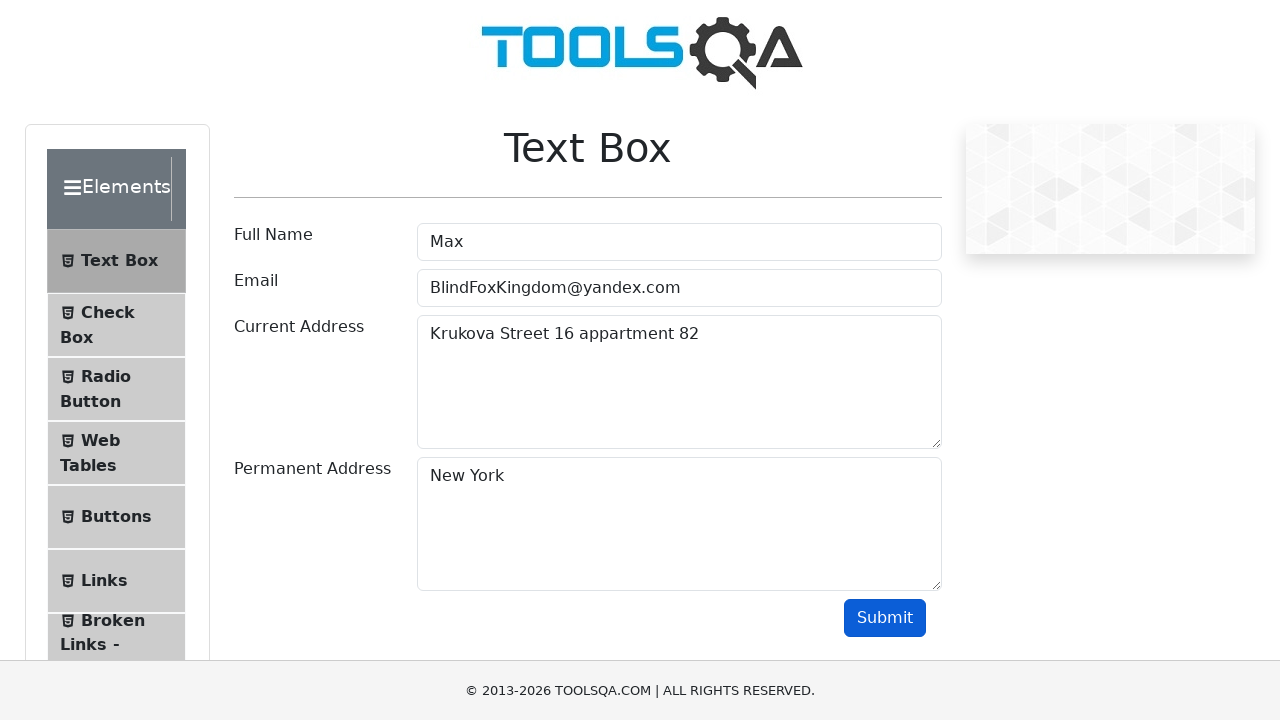